Opens the ImpactGuru website and verifies the page loads by checking the title

Starting URL: https://www.impactguru.com

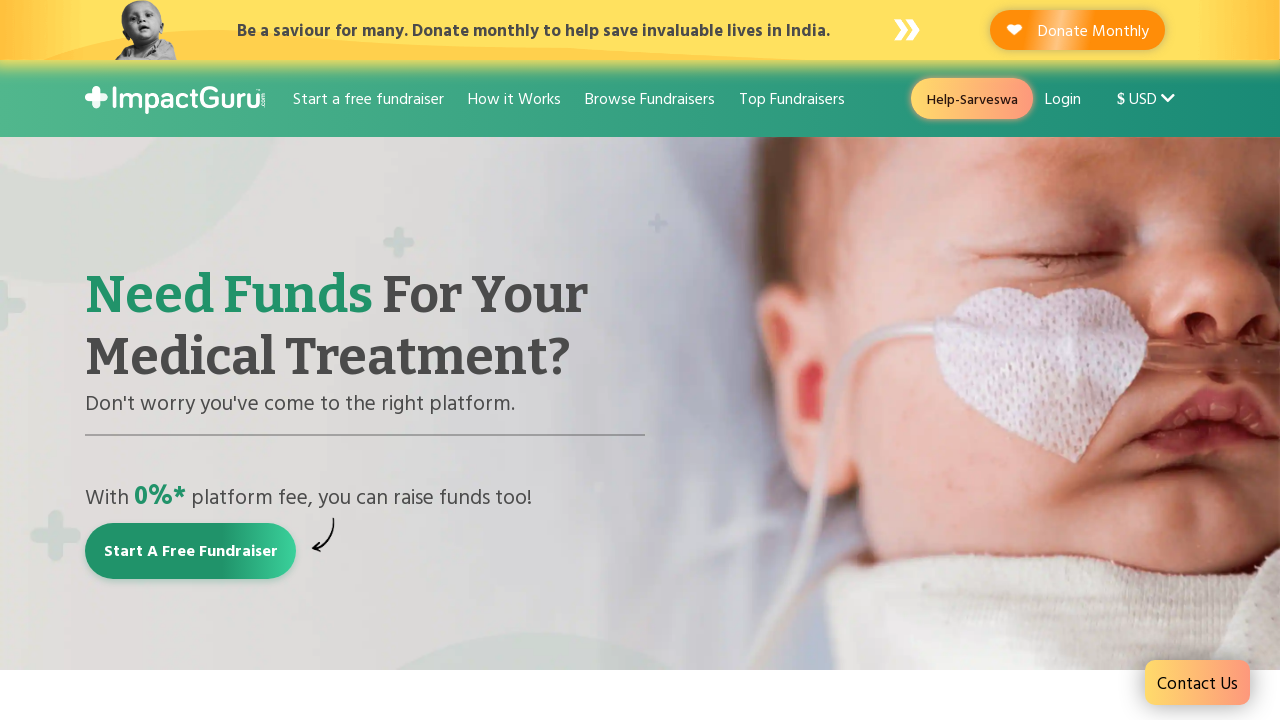

Waited for page DOM to fully load
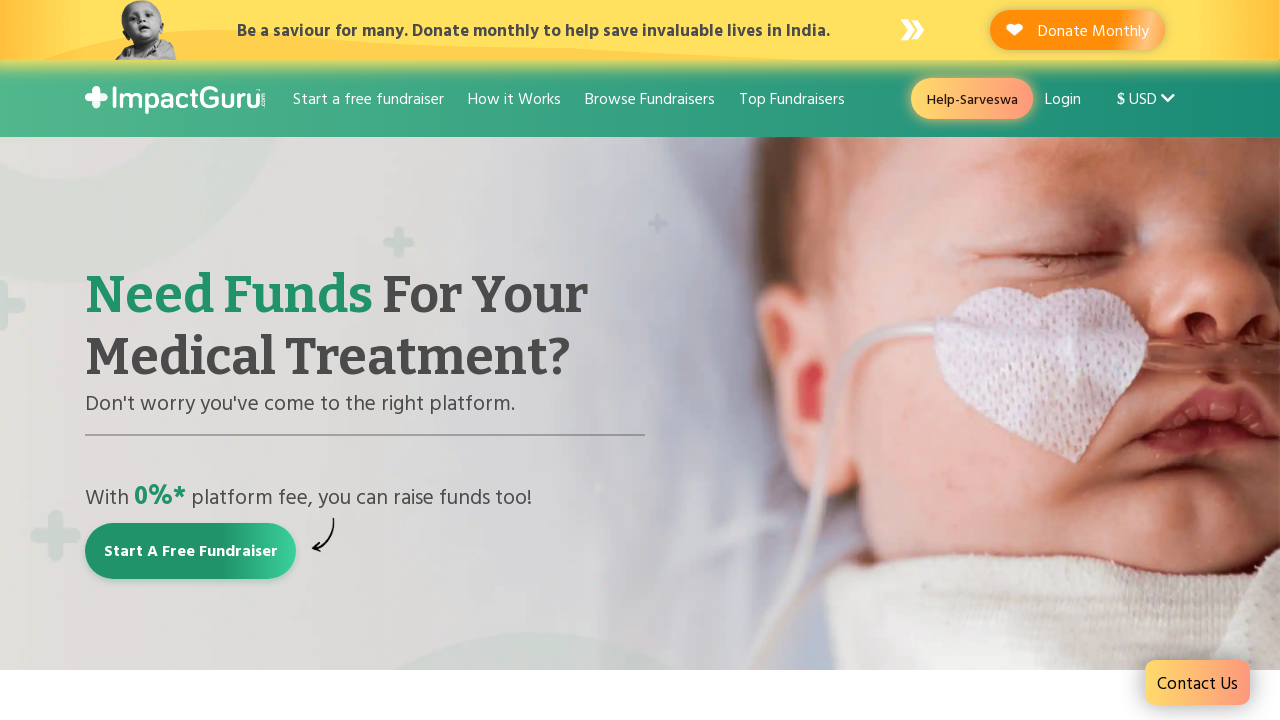

Verified page title is not empty - ImpactGuru website loaded successfully
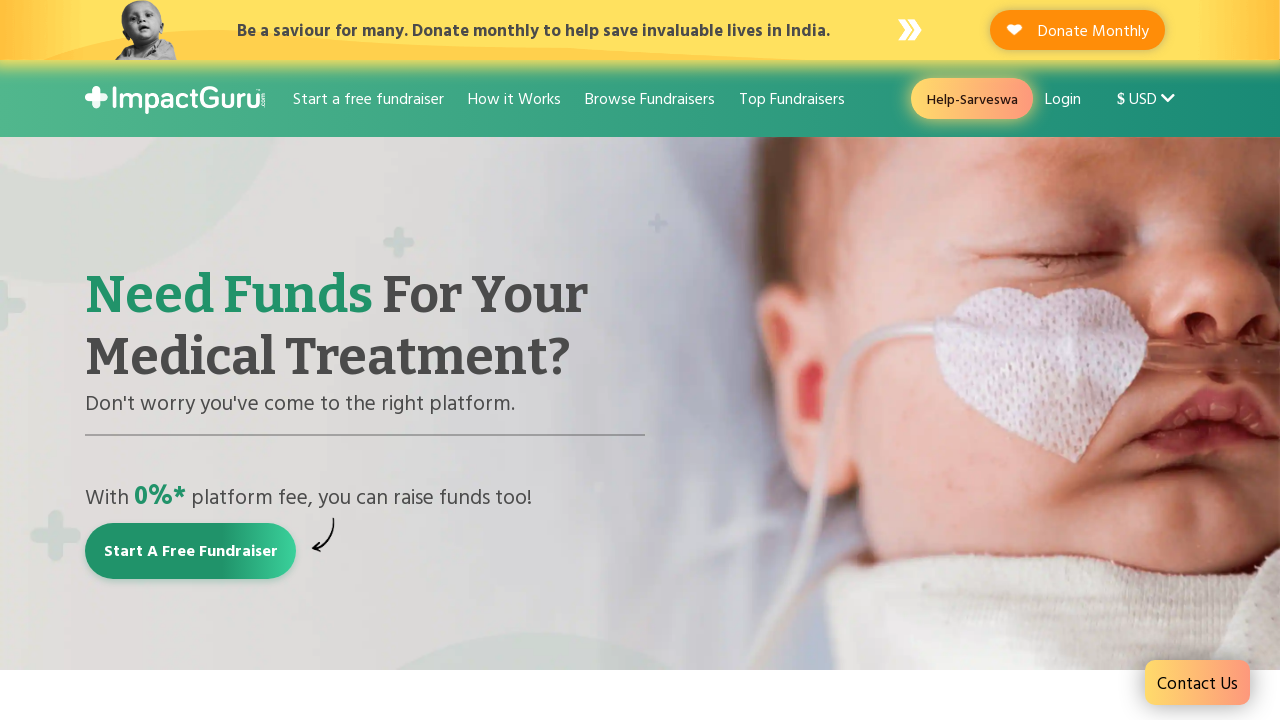

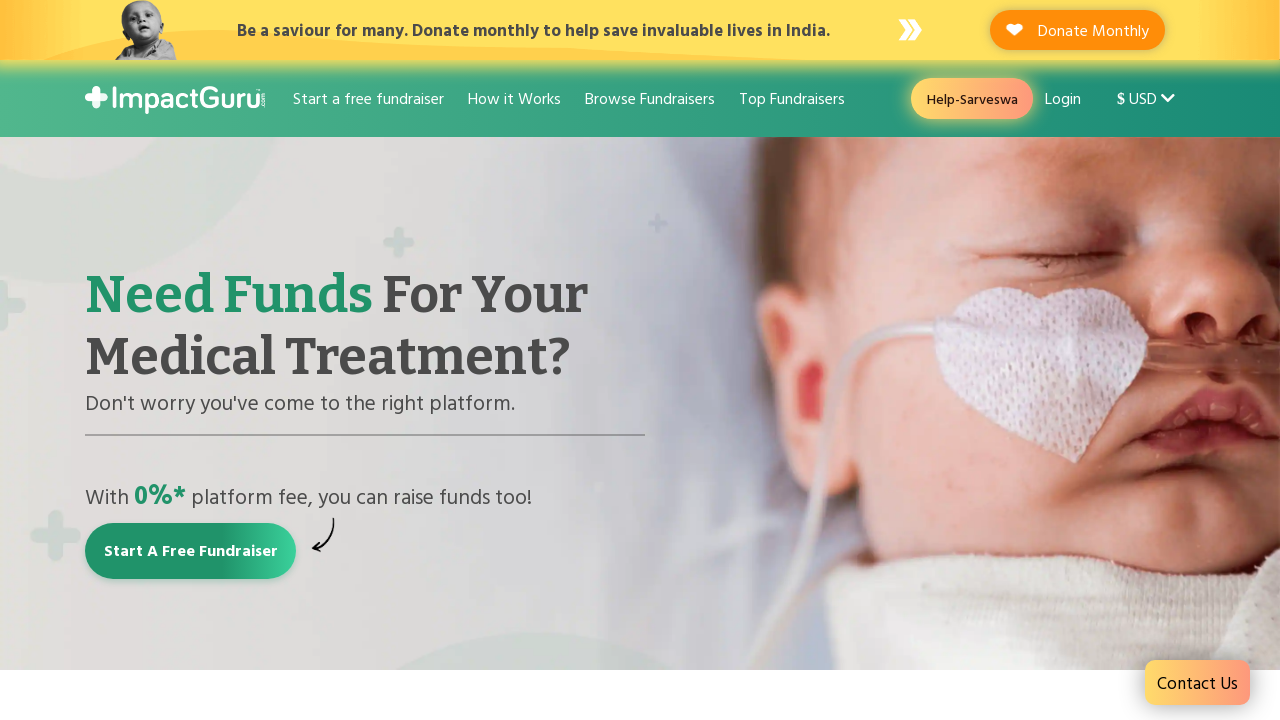